Tests a registration form variant by filling in first name, last name, and email fields, then submitting and verifying the success message.

Starting URL: http://suninjuly.github.io/registration1.html

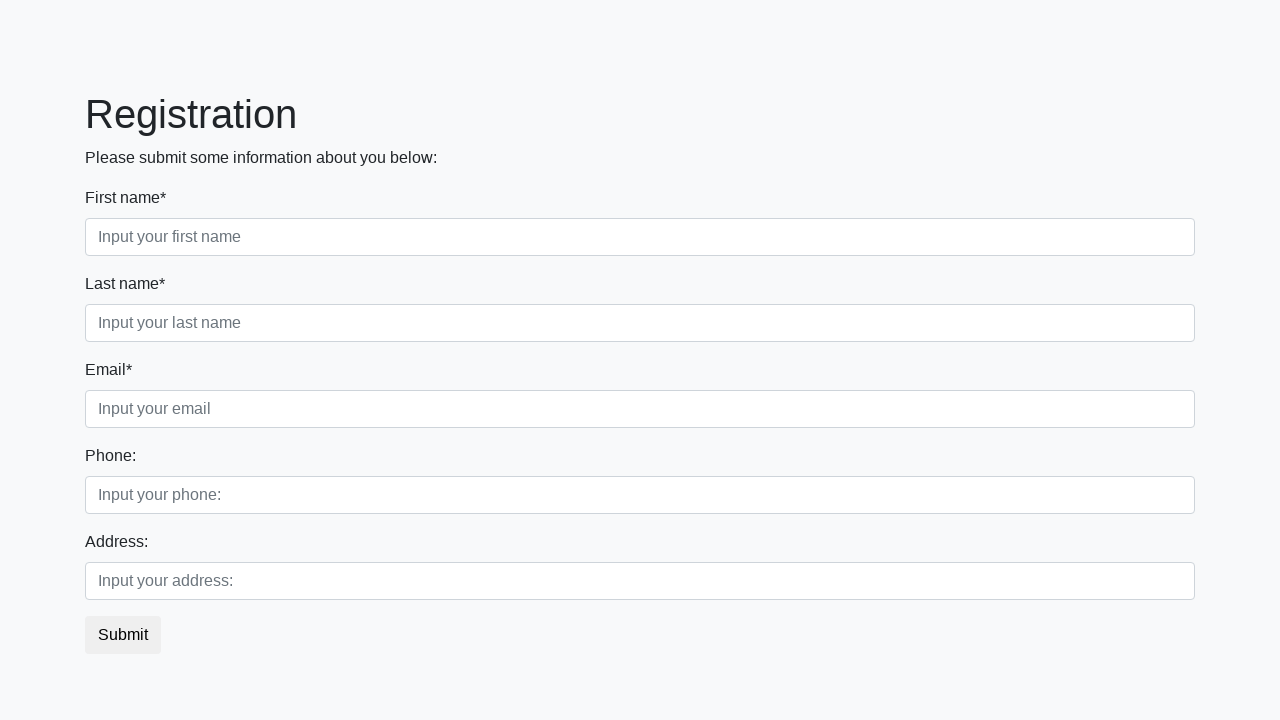

Filled first name field with 'Ivan' on .first_block .first
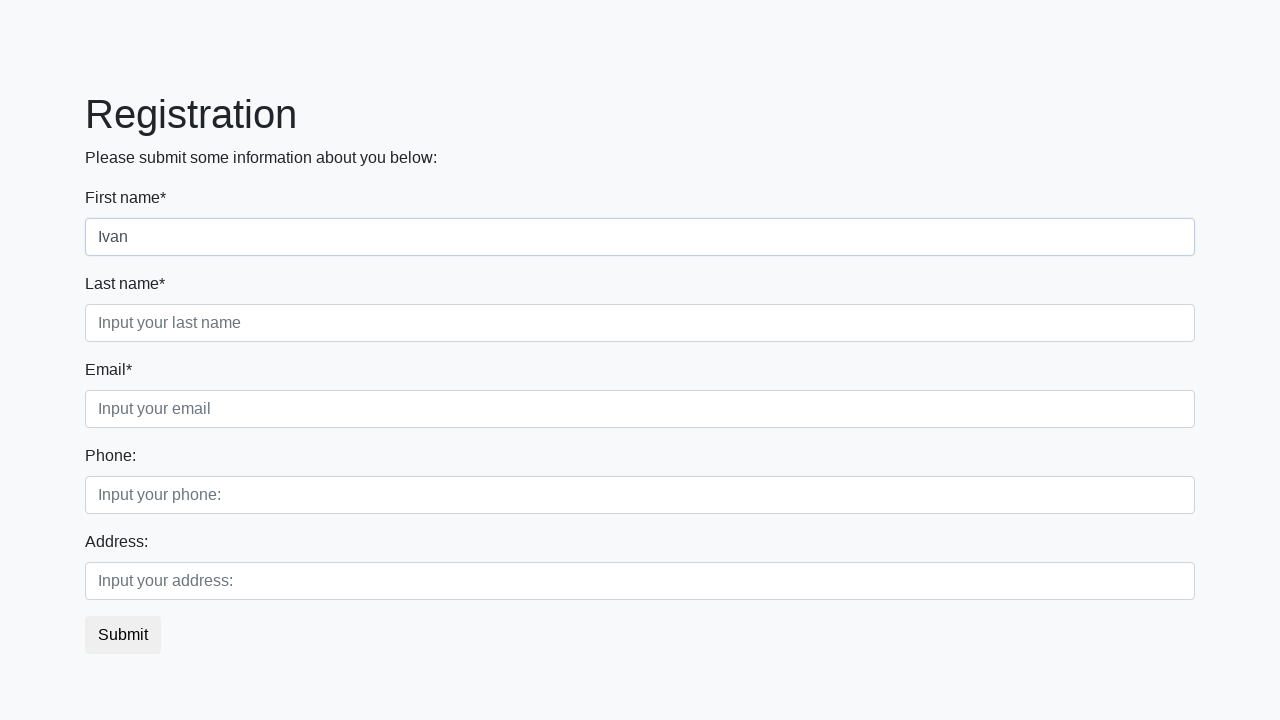

Filled last name field with 'Ivanov' on .first_block .second
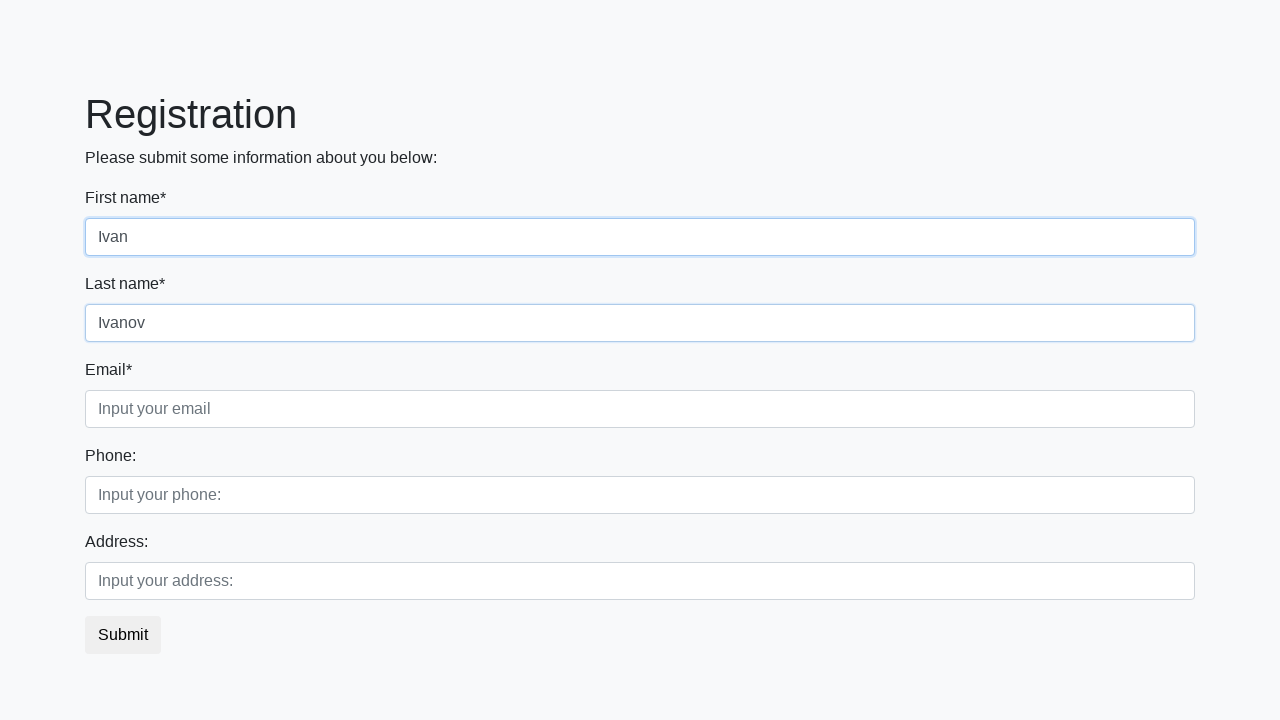

Filled email field with 'ivan@mail.ru' on .first_block .third
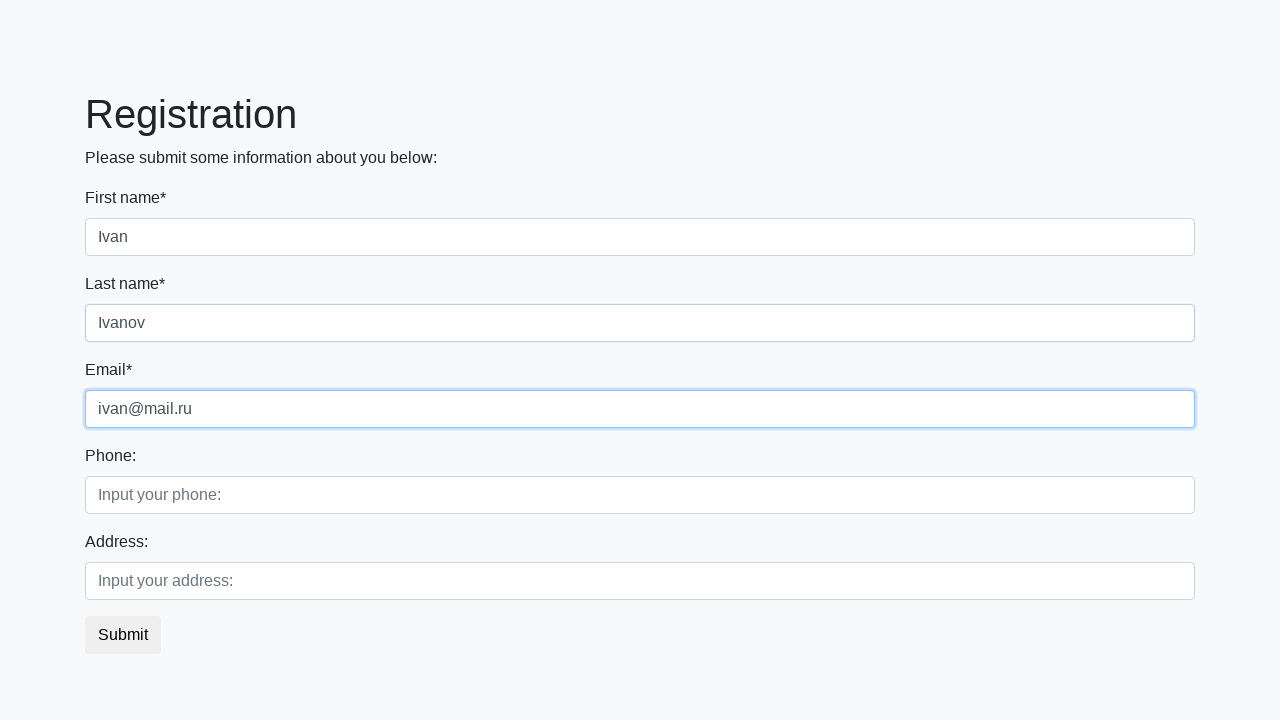

Clicked submit button to register at (123, 635) on button.btn
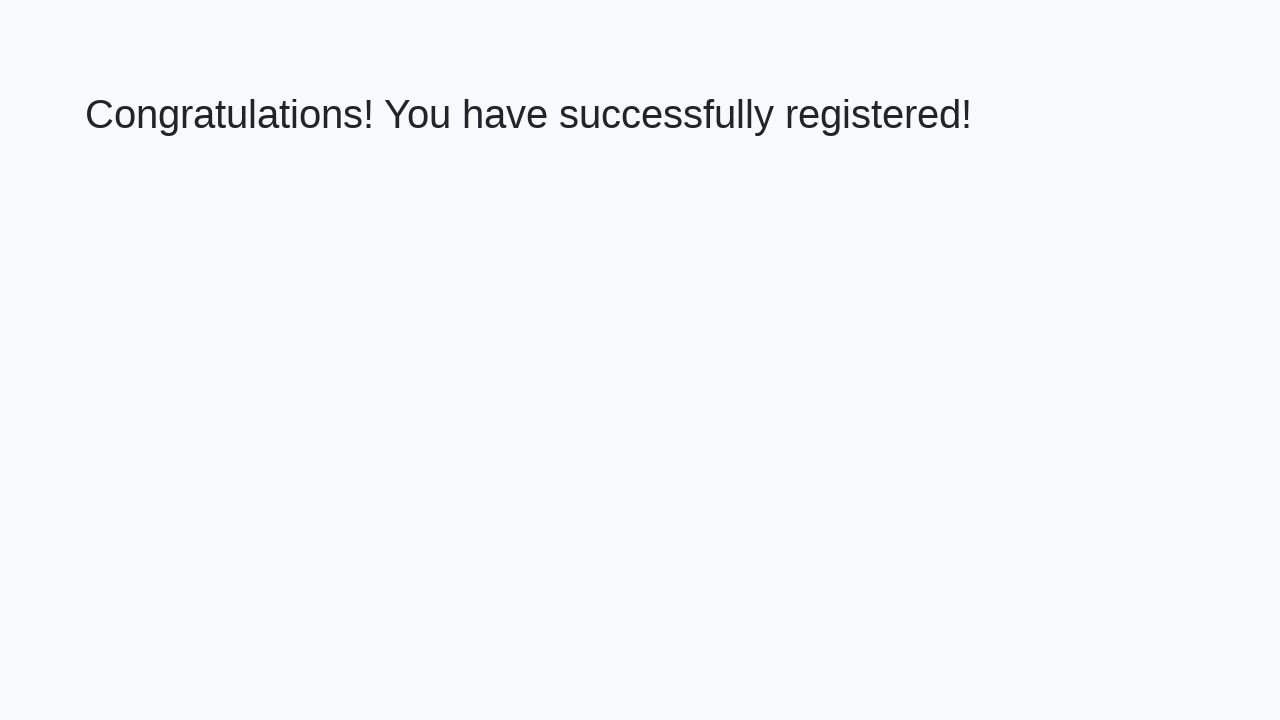

Success message h1 element loaded
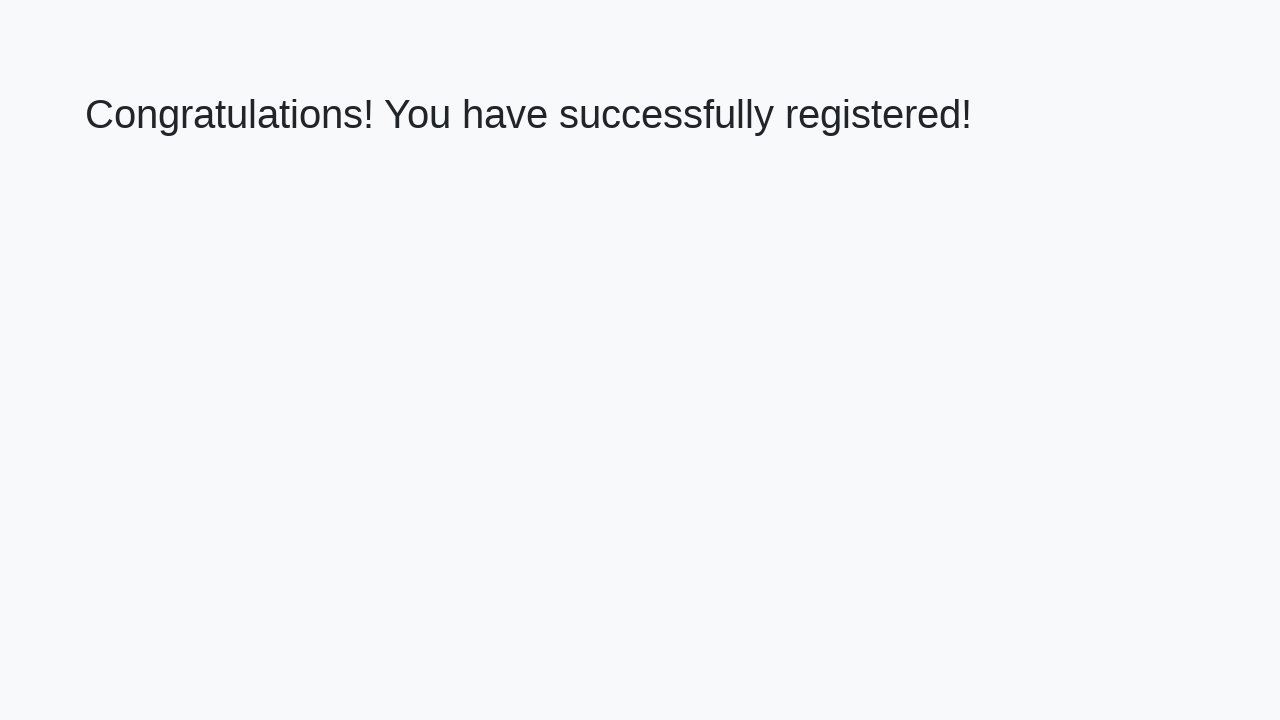

Retrieved success message text
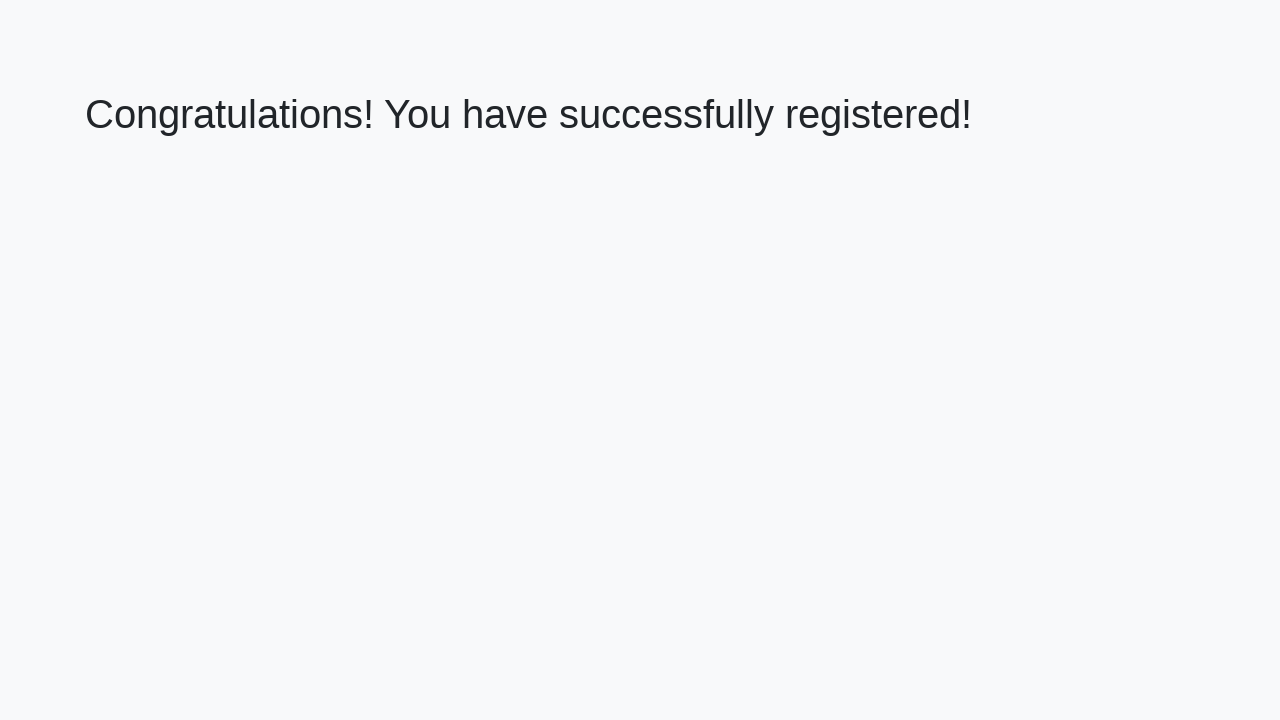

Verified success message matches expected text
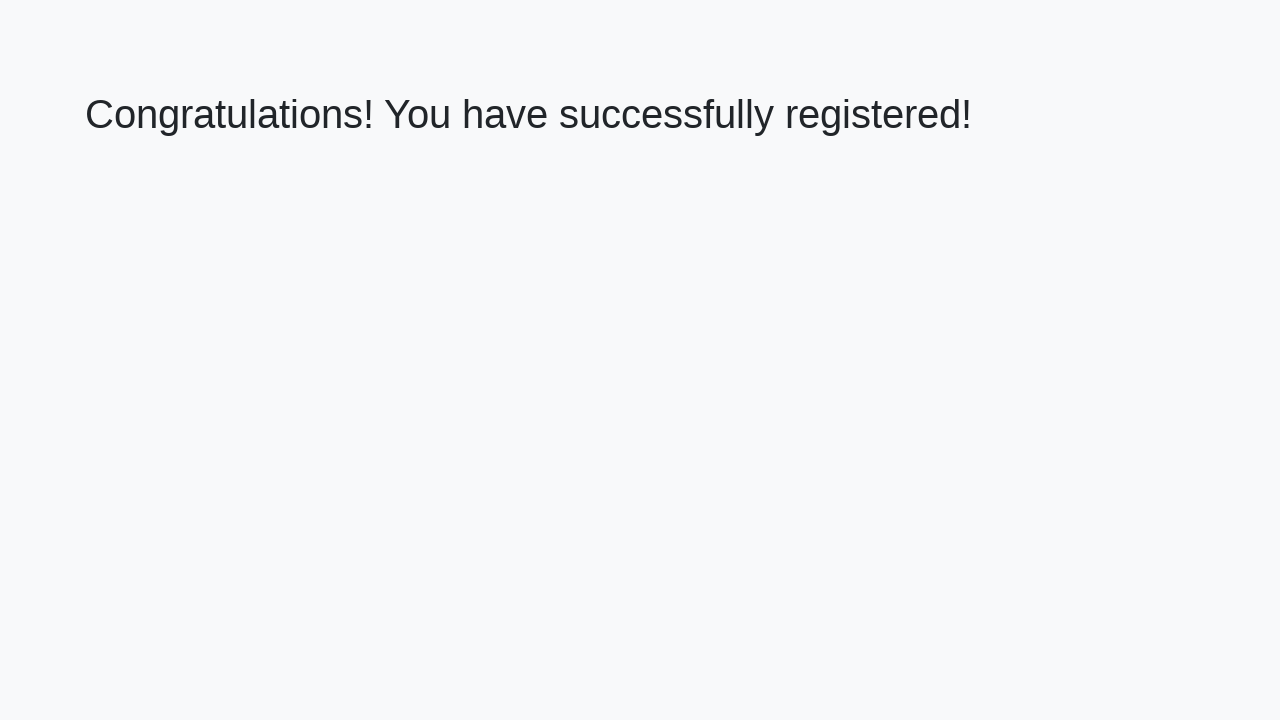

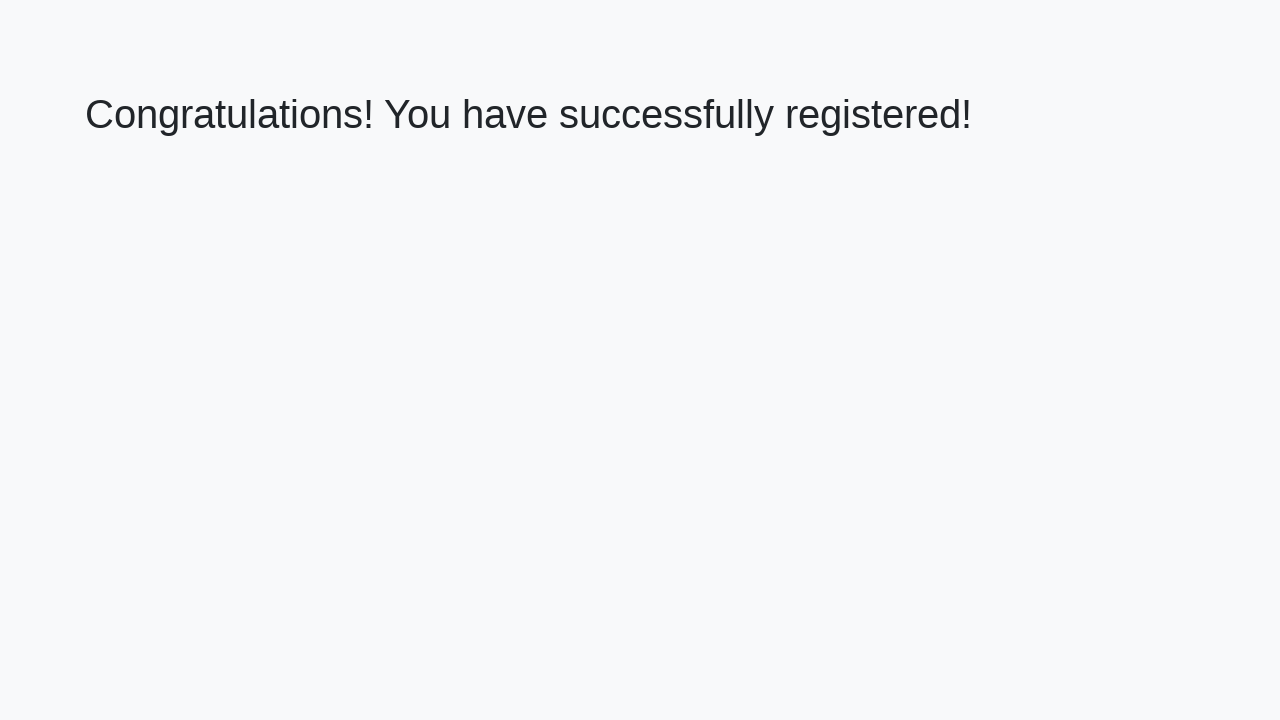